Navigates to TikTok's Creative Center music inspiration page, clicks on the songs filter, and expands the view to show more music items.

Starting URL: https://ads.tiktok.com/business/creativecenter/inspiration/popular/music/pc/en

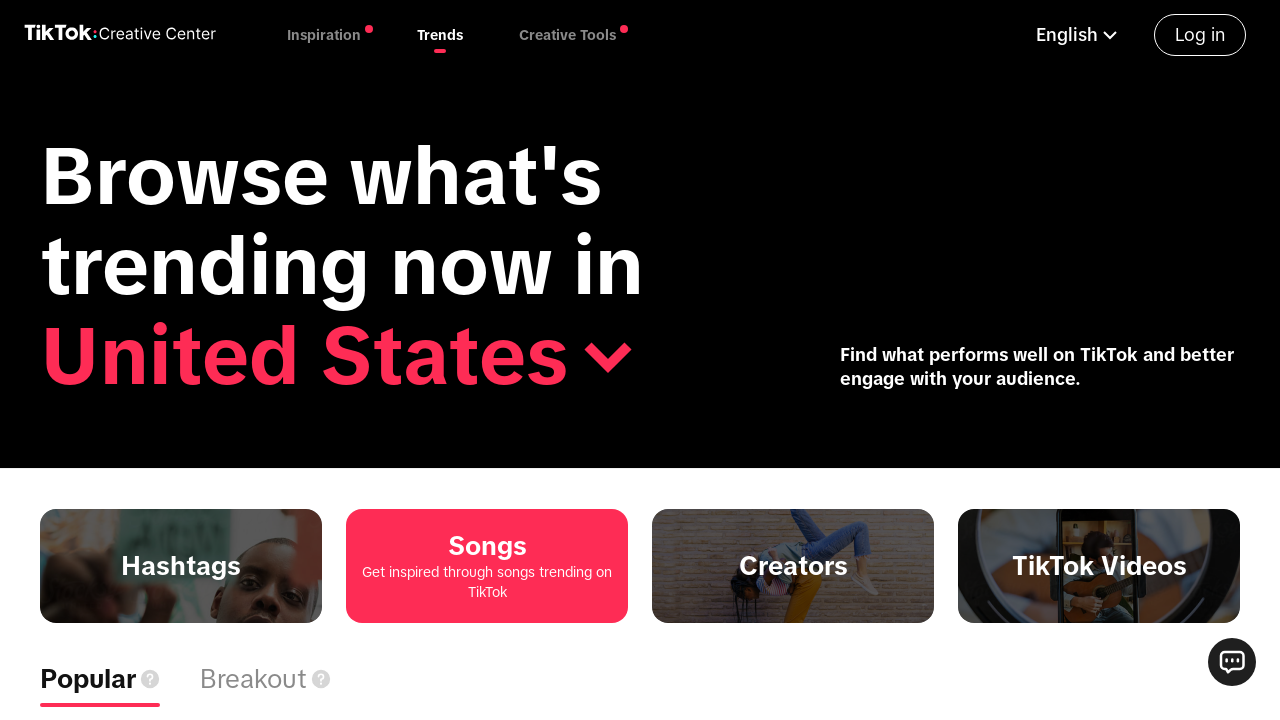

Navigated to TikTok Creative Center music inspiration page
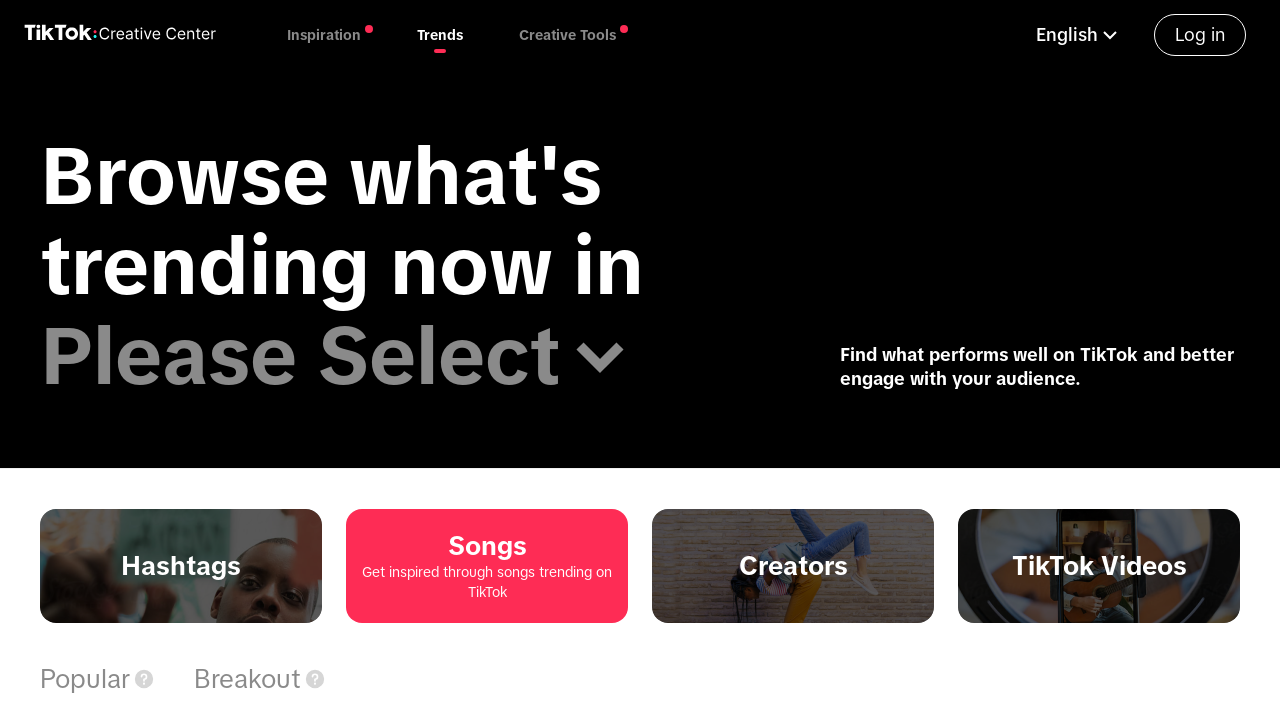

Clicked songs filter button at (100, 679) on xpath=//*[@id="ccContentContainer"]/div[2]/div/div[1]/div[2]/div[1]/span
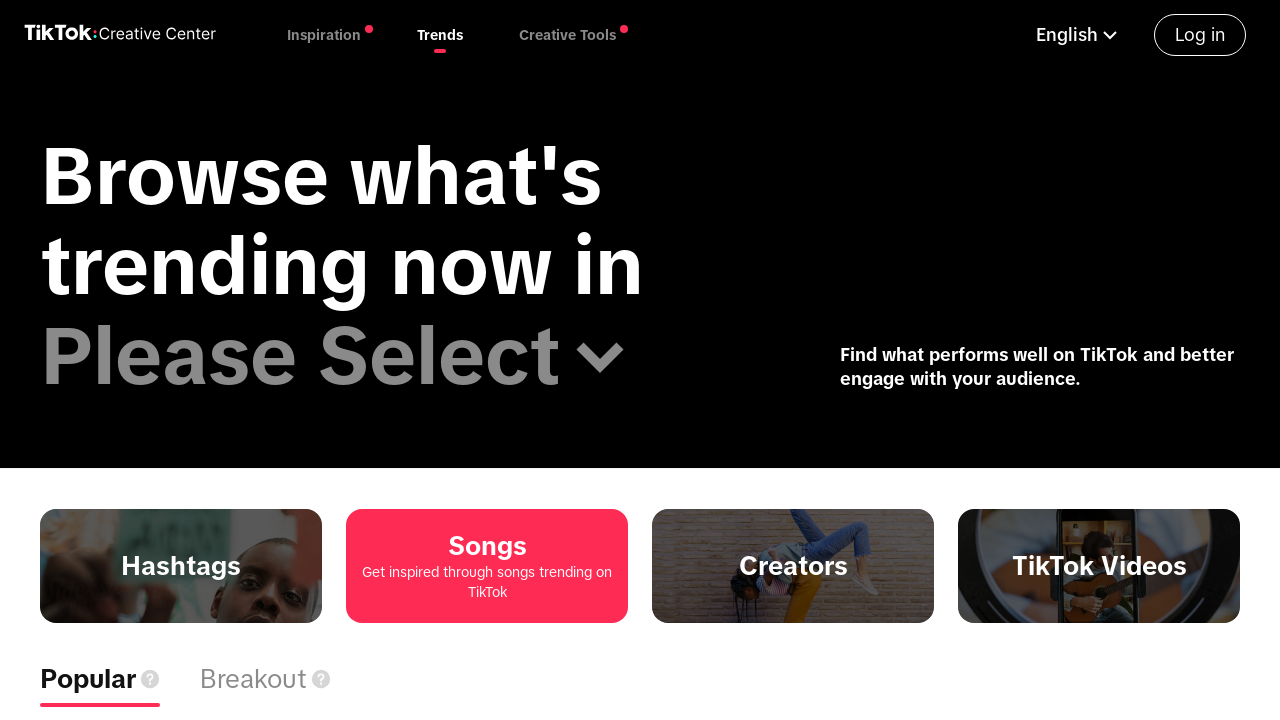

Waited for content to load
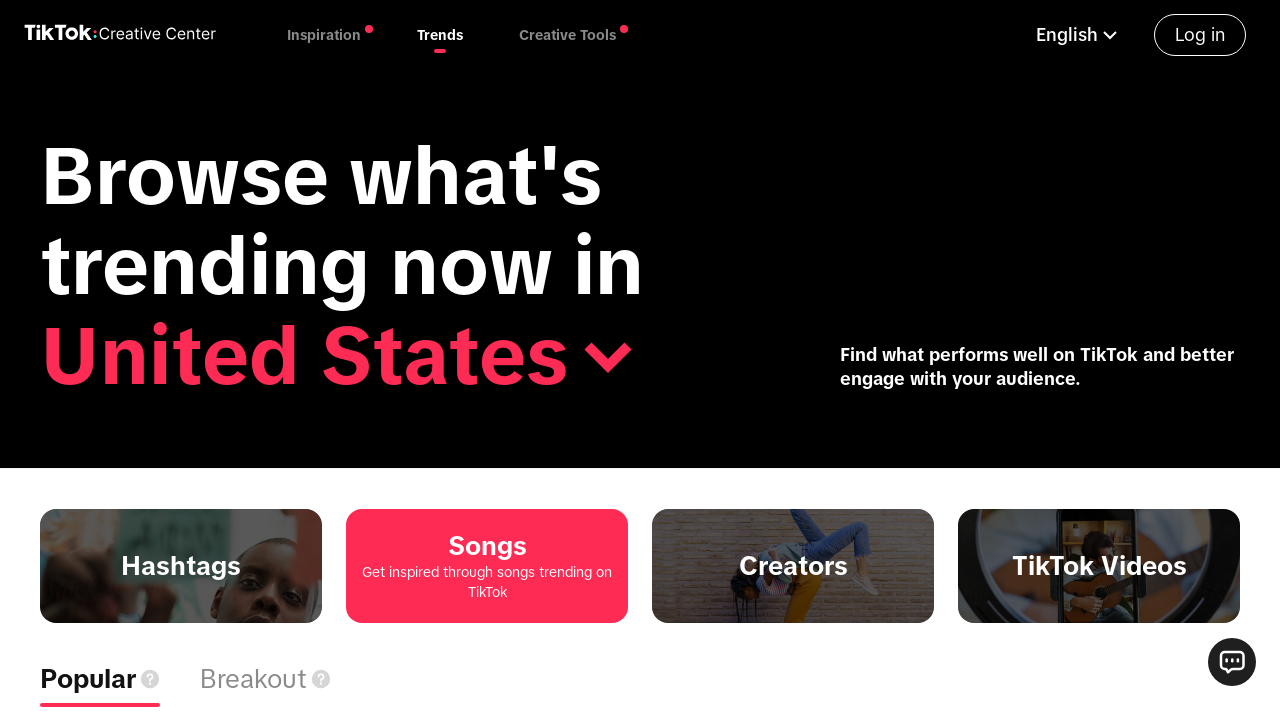

Clicked 'View more' button to expand music list at (640, 395) on xpath=//*[@id="ccContentContainer"]/div[2]/div/div[2]/div[2]/div/div[1]/div
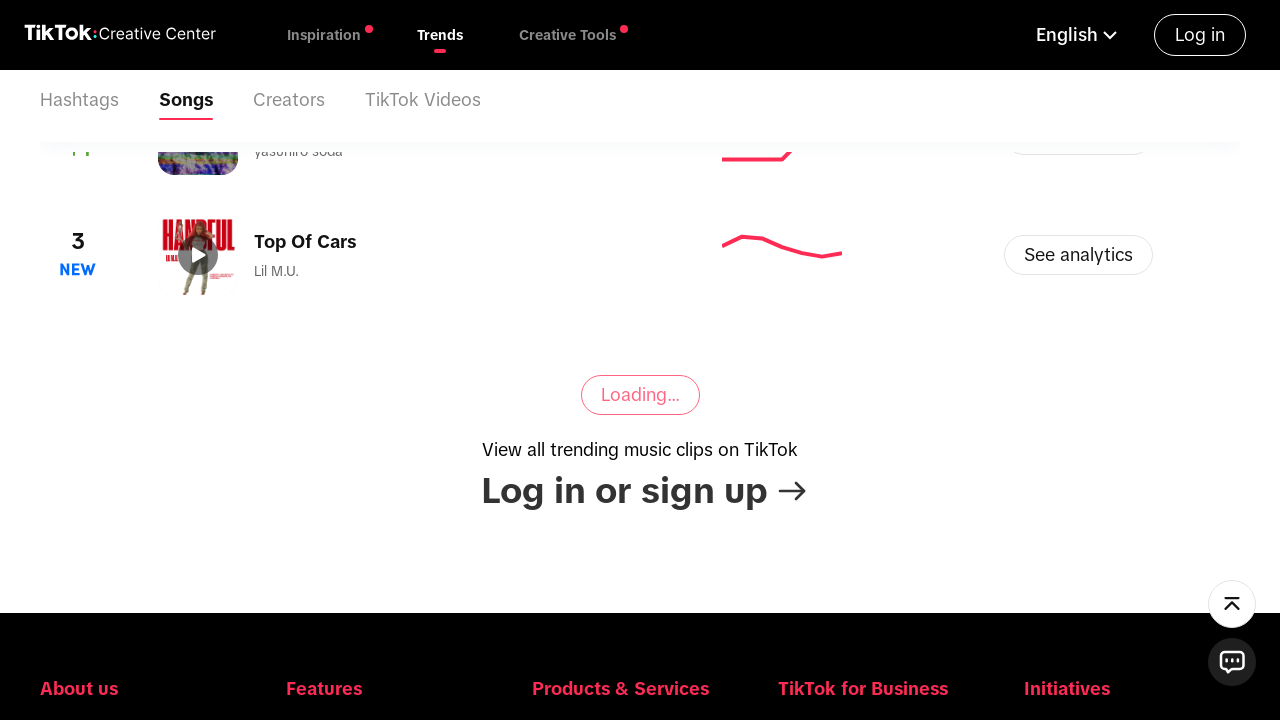

Music items loaded and visible
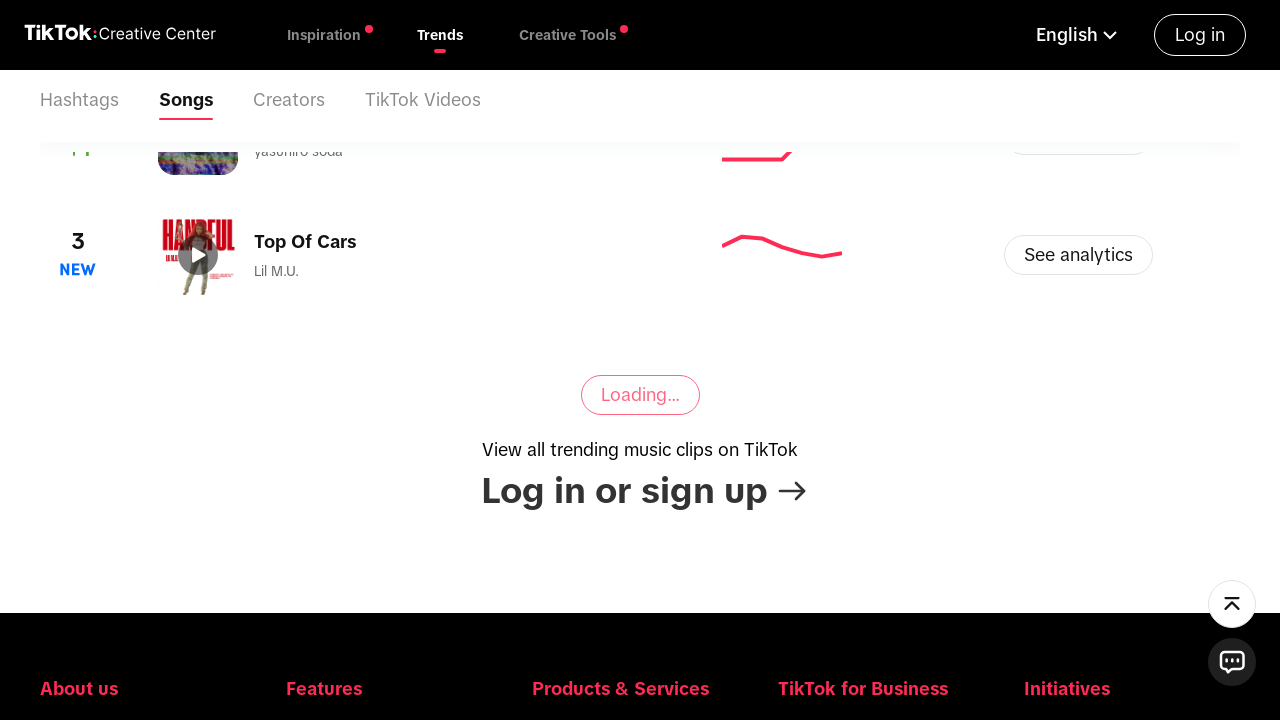

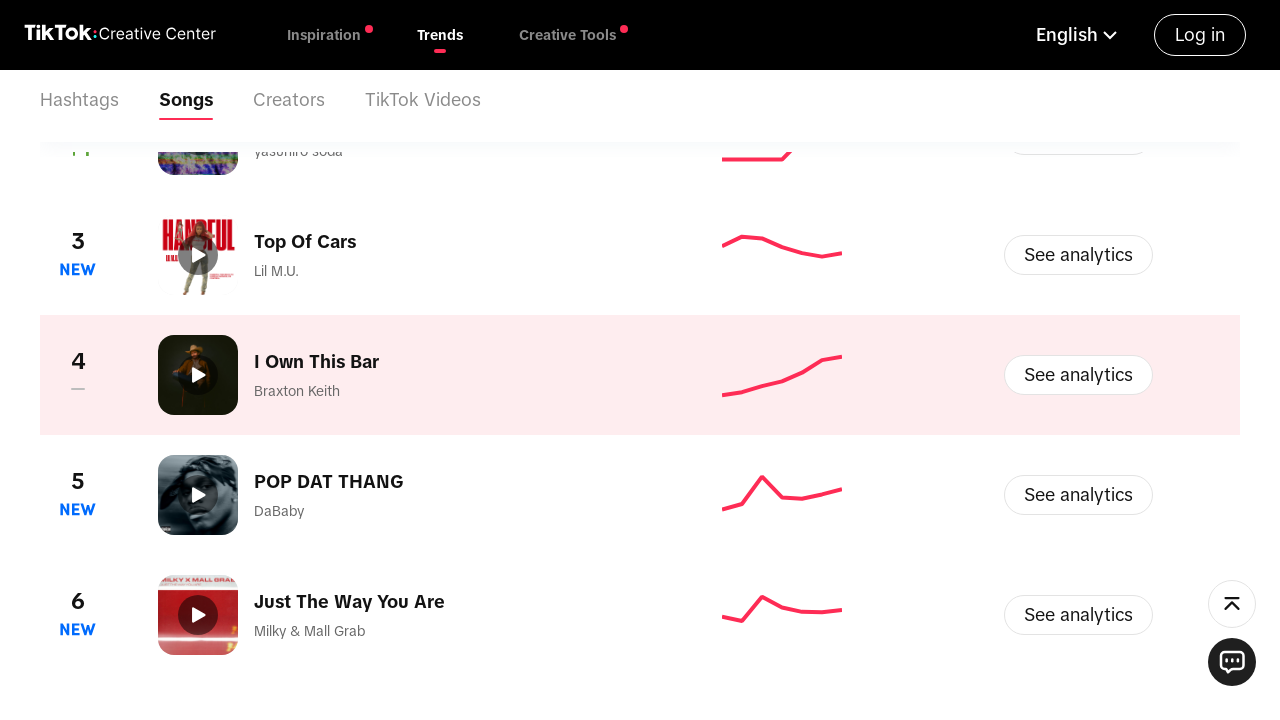